Tests jQuery UI drag and drop functionality by navigating to the Droppable demo, performing a drag and drop action, then navigating to the Slider demo and dragging the slider handle

Starting URL: https://jquery.com/

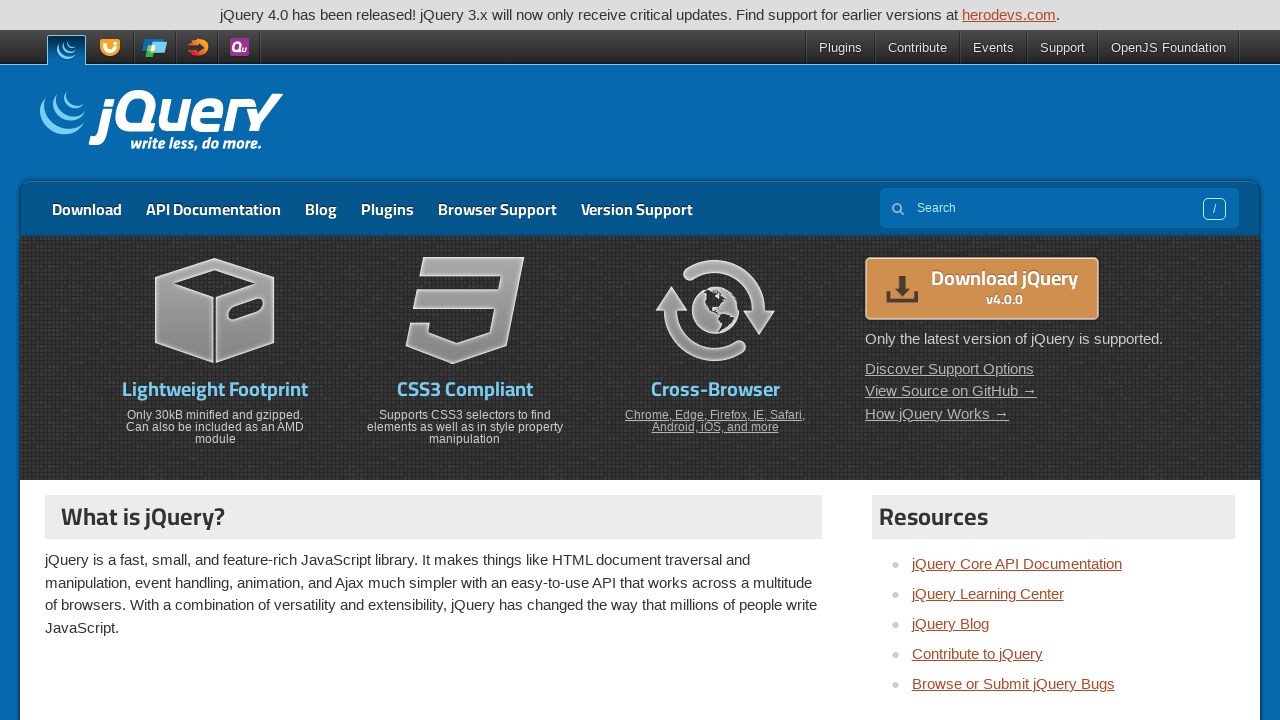

Clicked on jQuery UI link at (112, 48) on text=jQuery UI
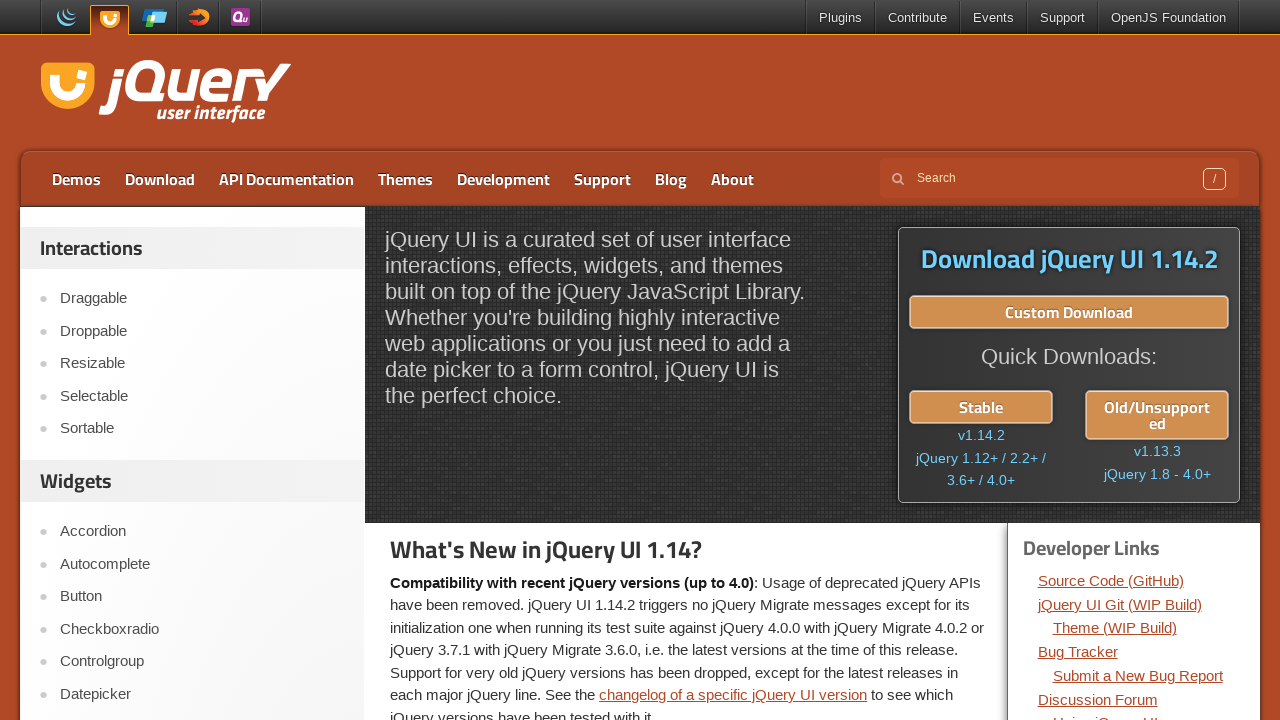

Waited 2 seconds for jQuery UI page to load
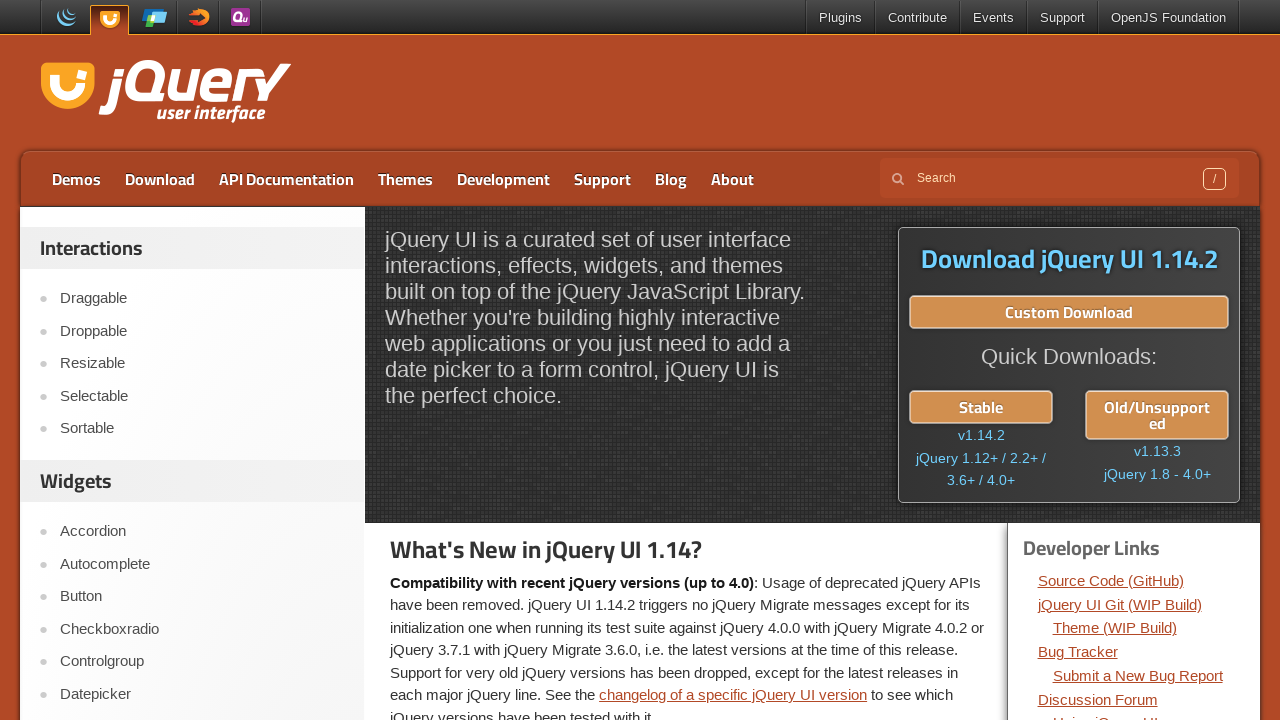

Clicked on Droppable demo link at (202, 331) on text=Droppable
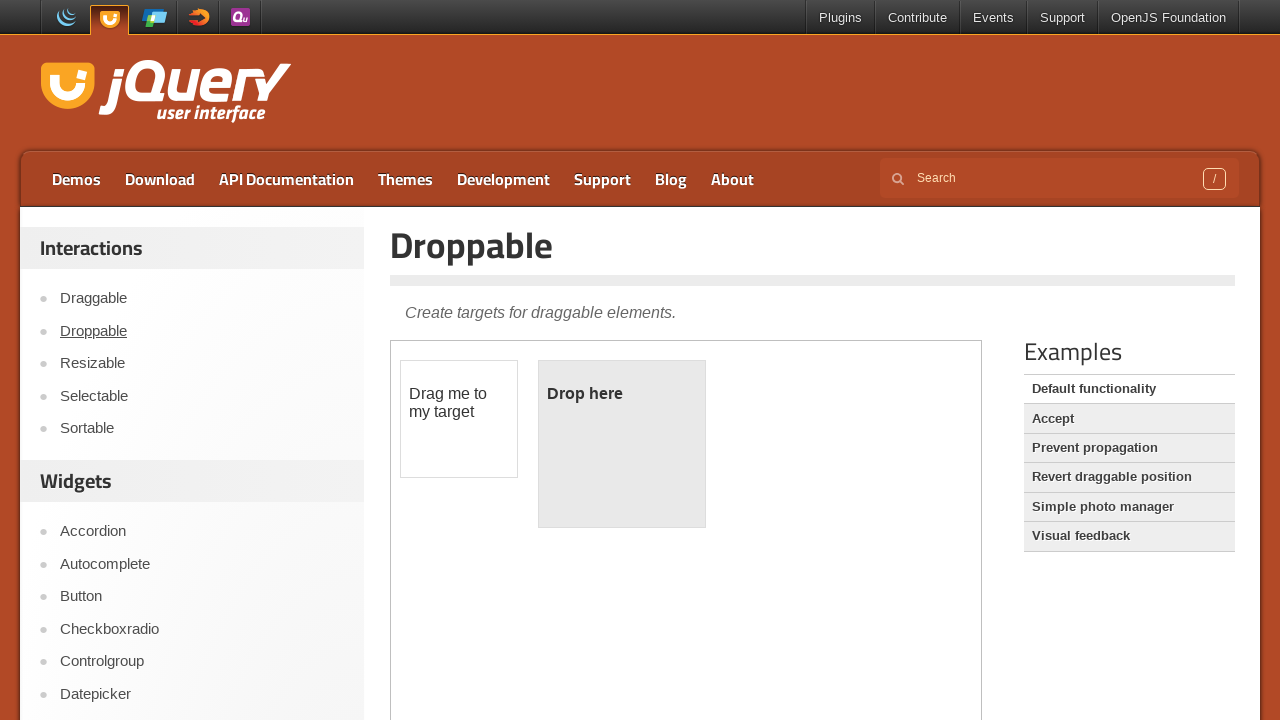

Waited 2 seconds for Droppable demo to load
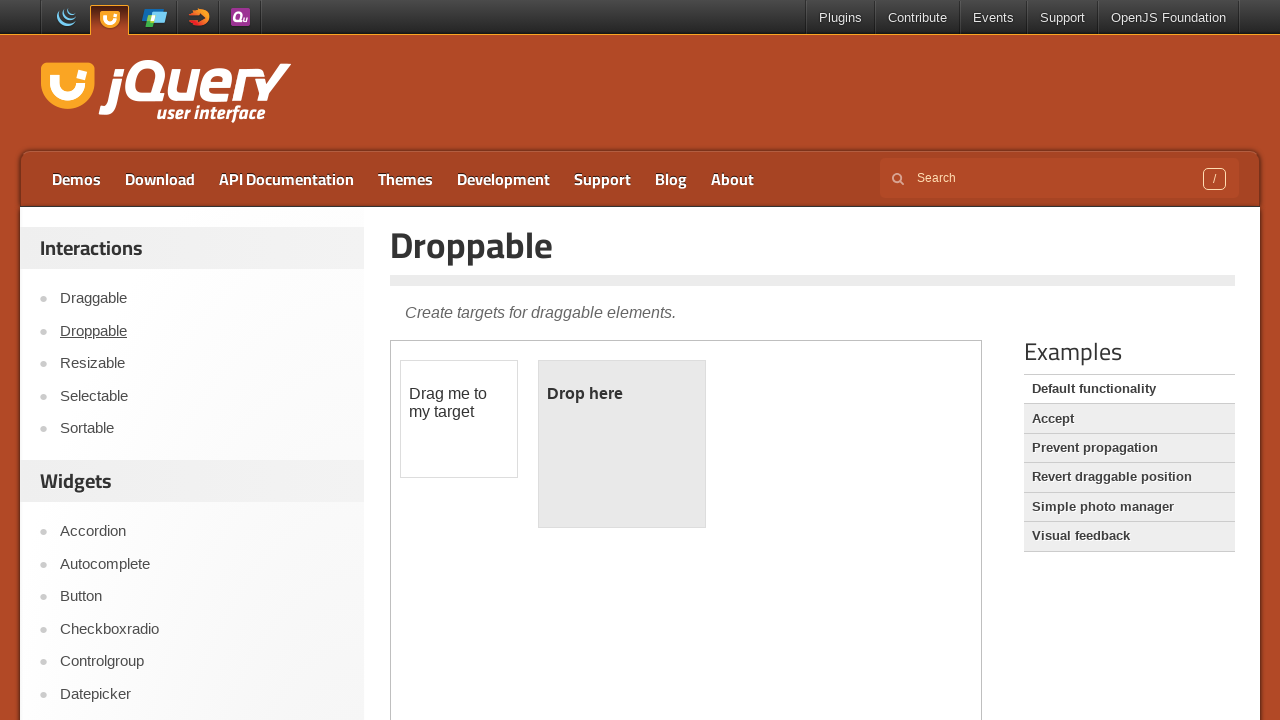

Located iframe for Droppable demo
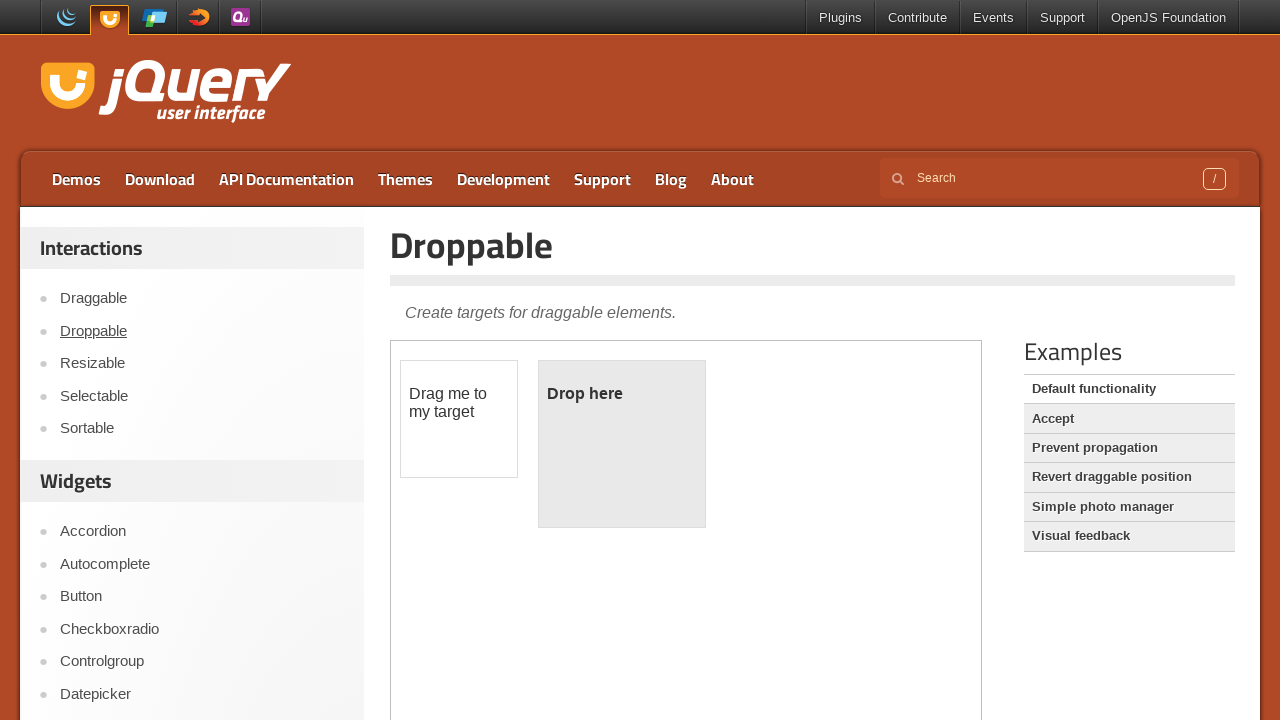

Located draggable element
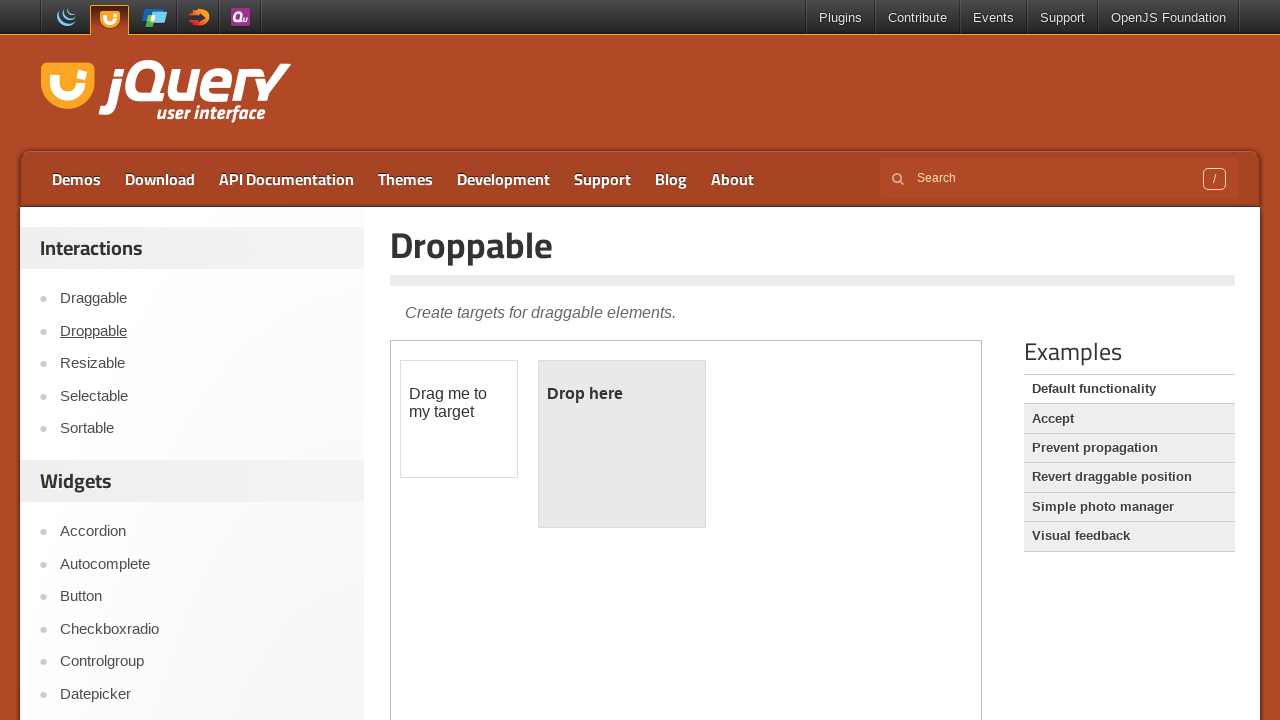

Located droppable element
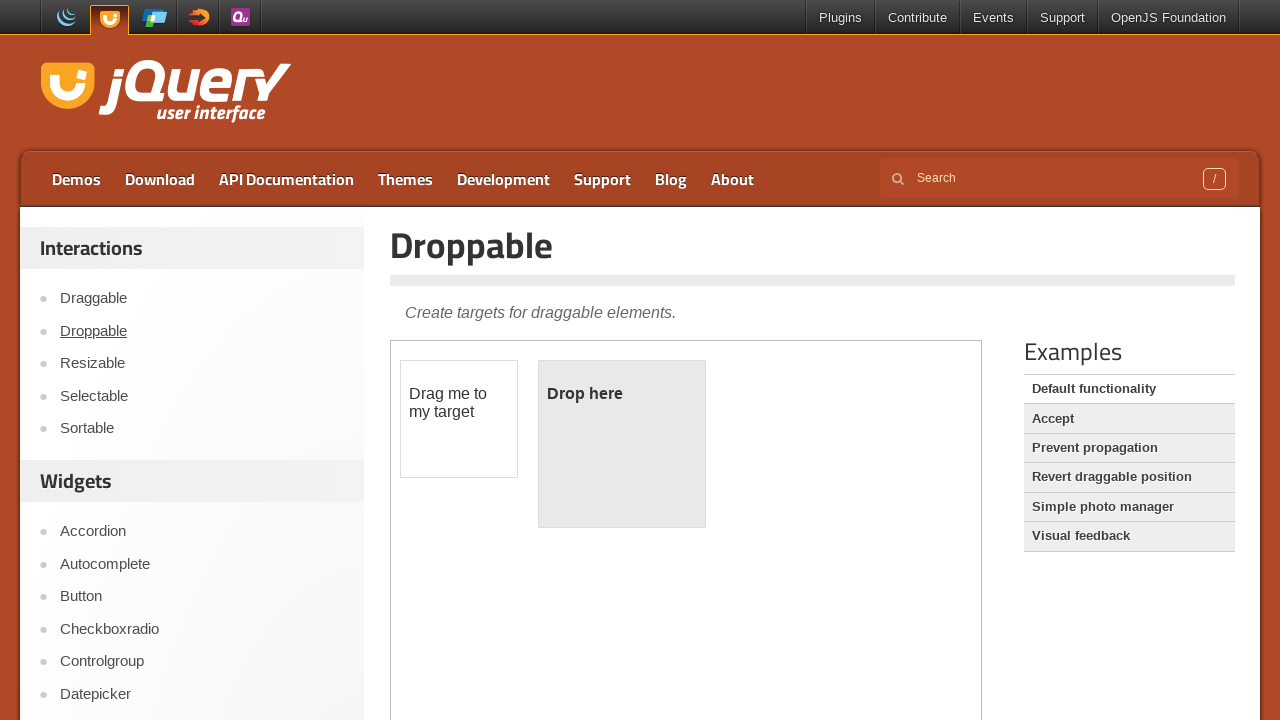

Dragged element from draggable to droppable zone at (622, 444)
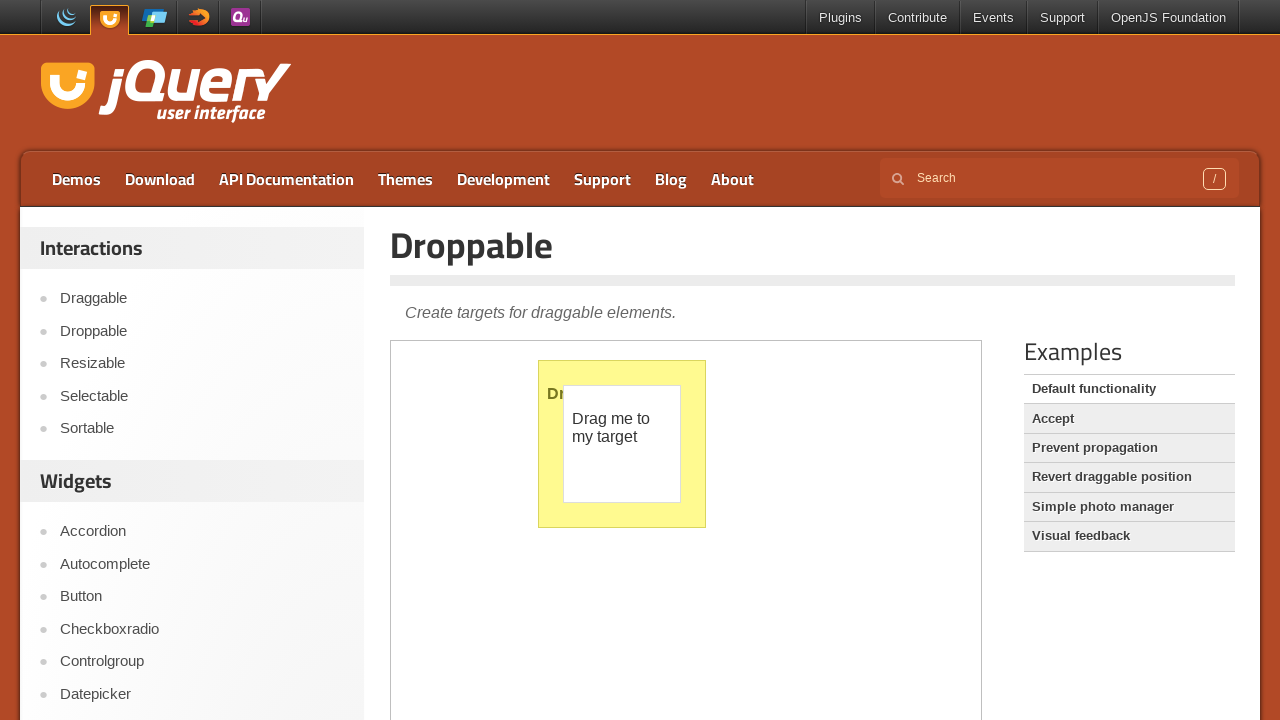

Waited 2 seconds after drag and drop action
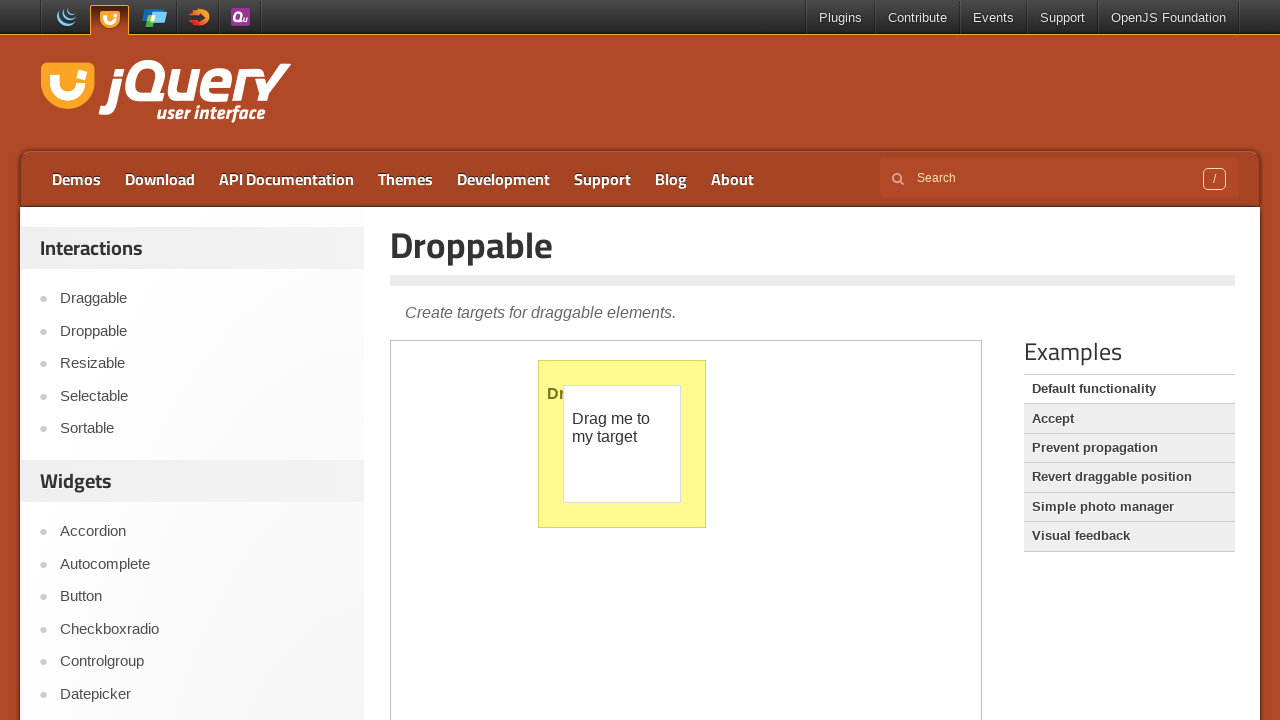

Clicked on Slider demo link at (202, 361) on text=Slider
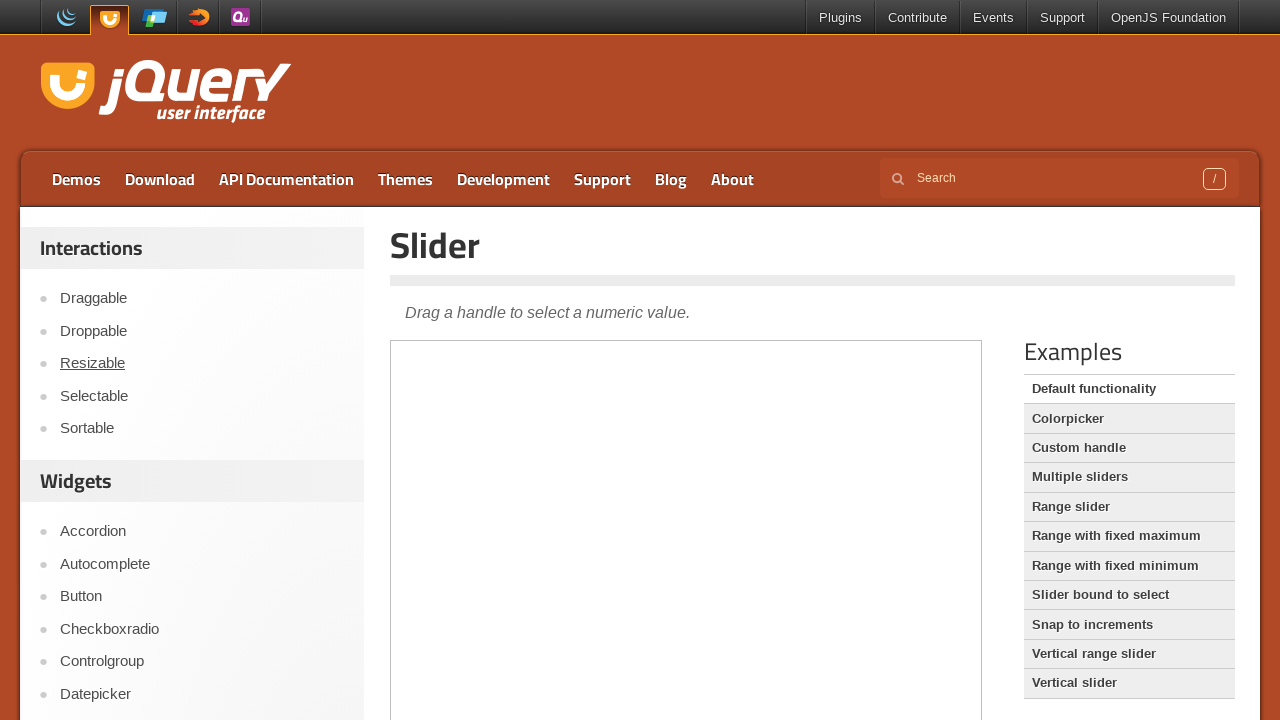

Located iframe for Slider demo
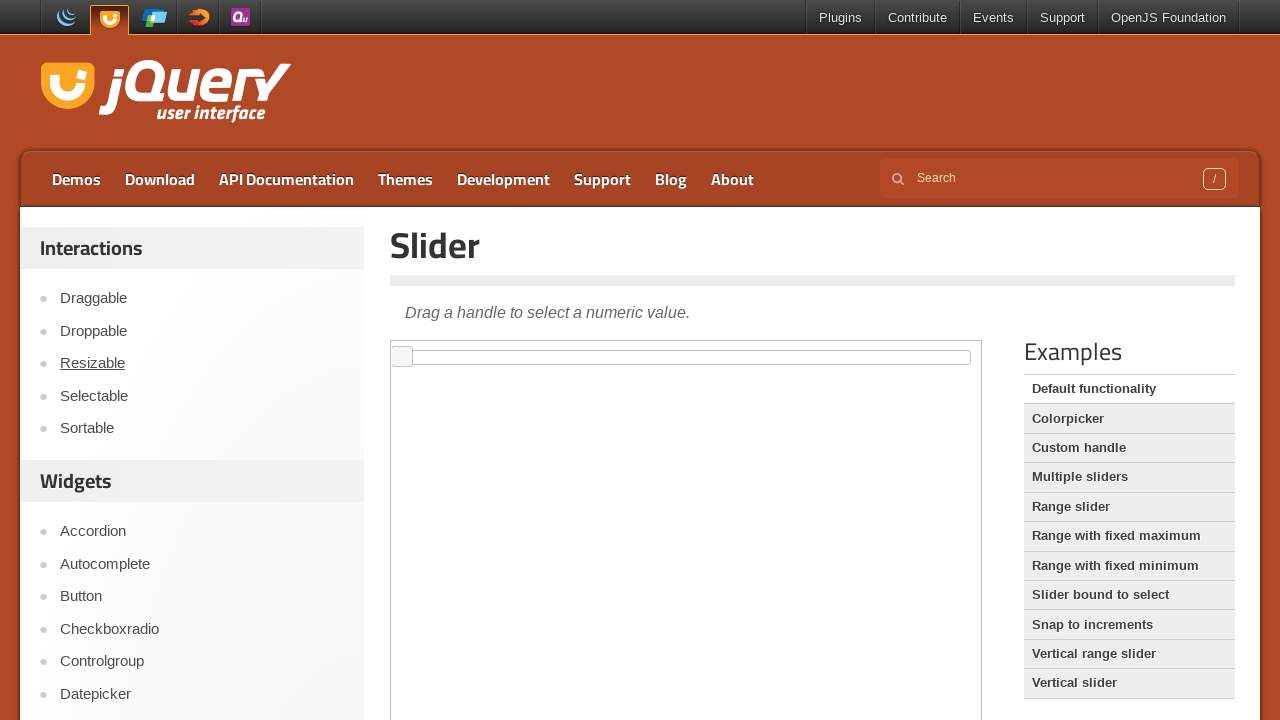

Located slider handle element
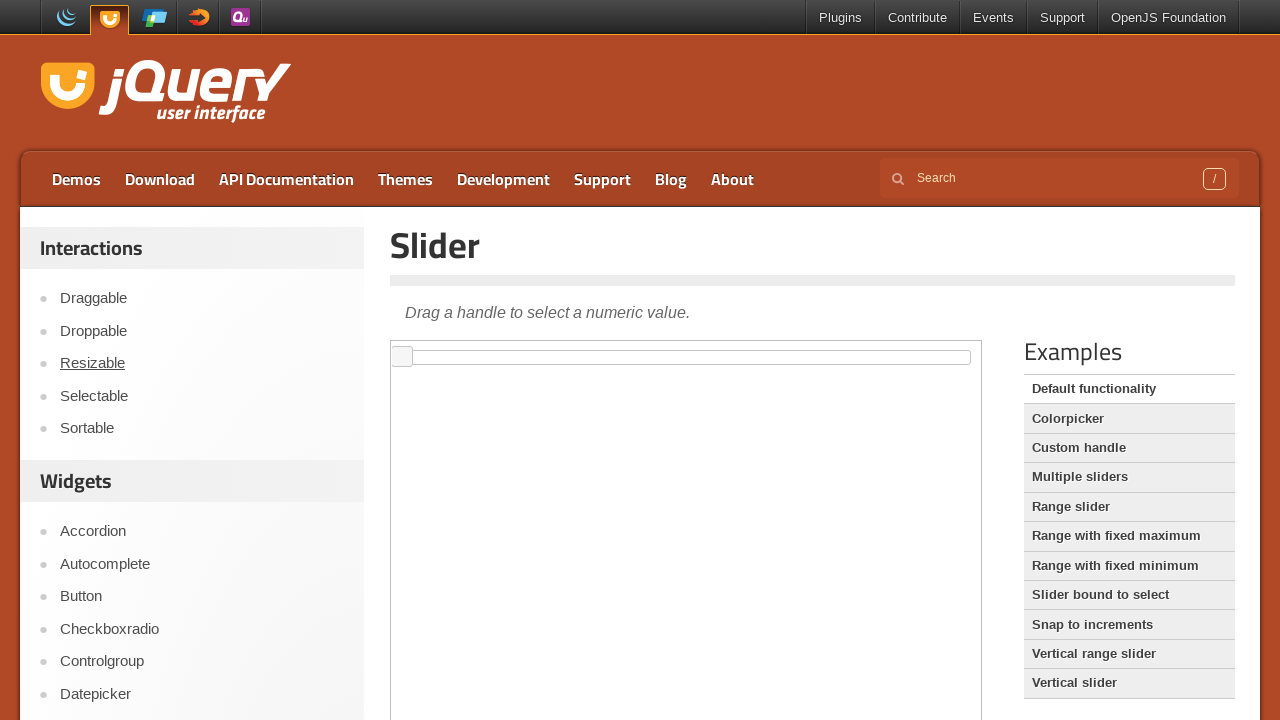

Dragged slider handle 300 pixels to the right at (693, 347)
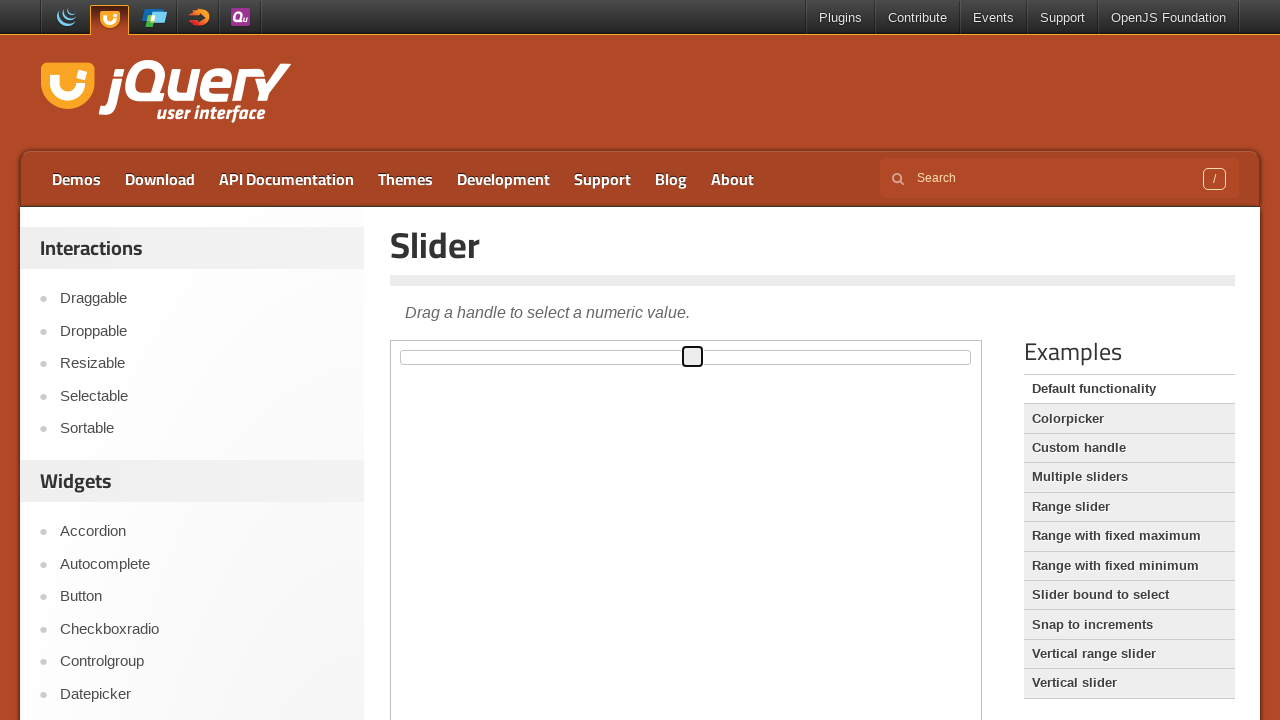

Waited 2 seconds after slider action
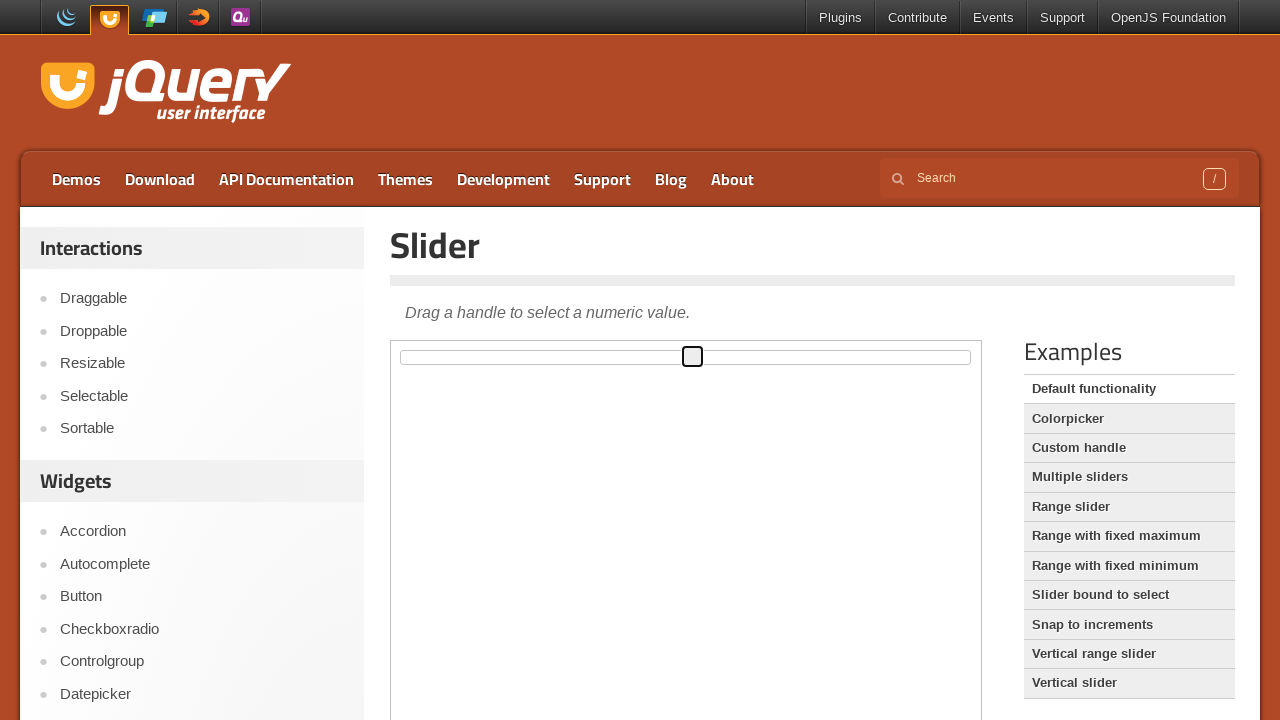

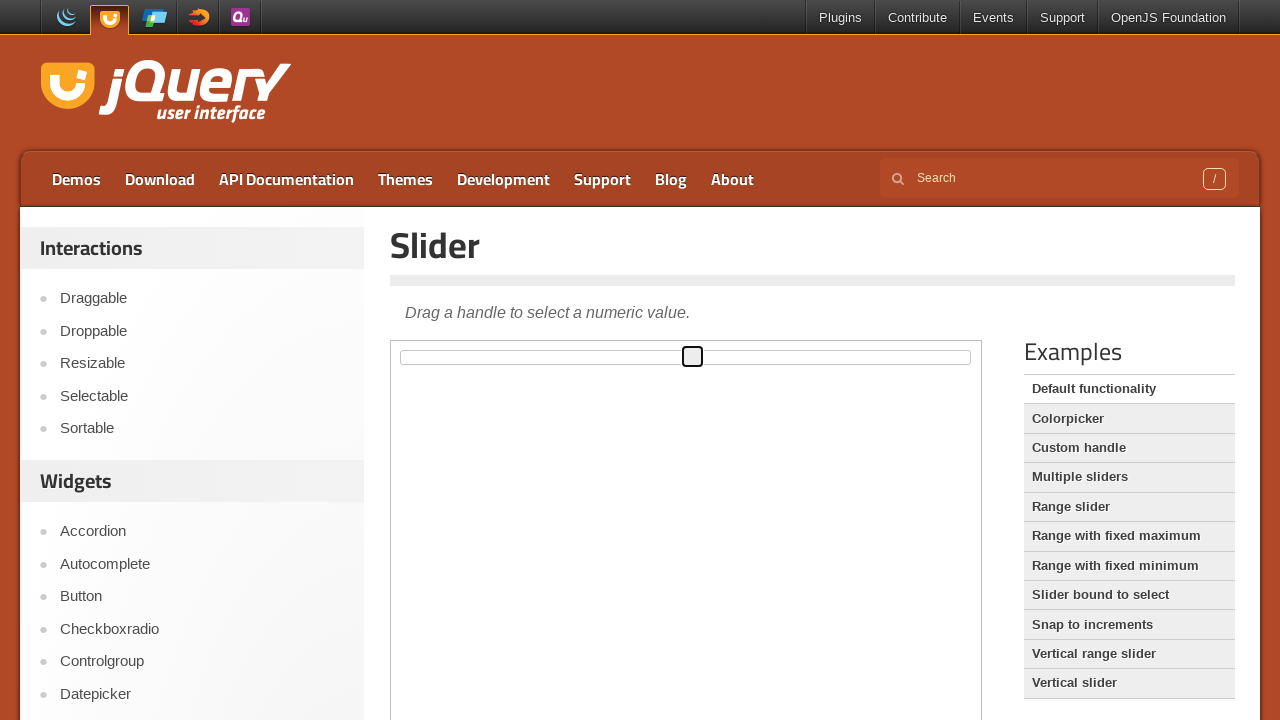